Tests a form that requires calculating the sum of two displayed numbers and selecting the result from a dropdown menu before submitting

Starting URL: http://suninjuly.github.io/selects2.html

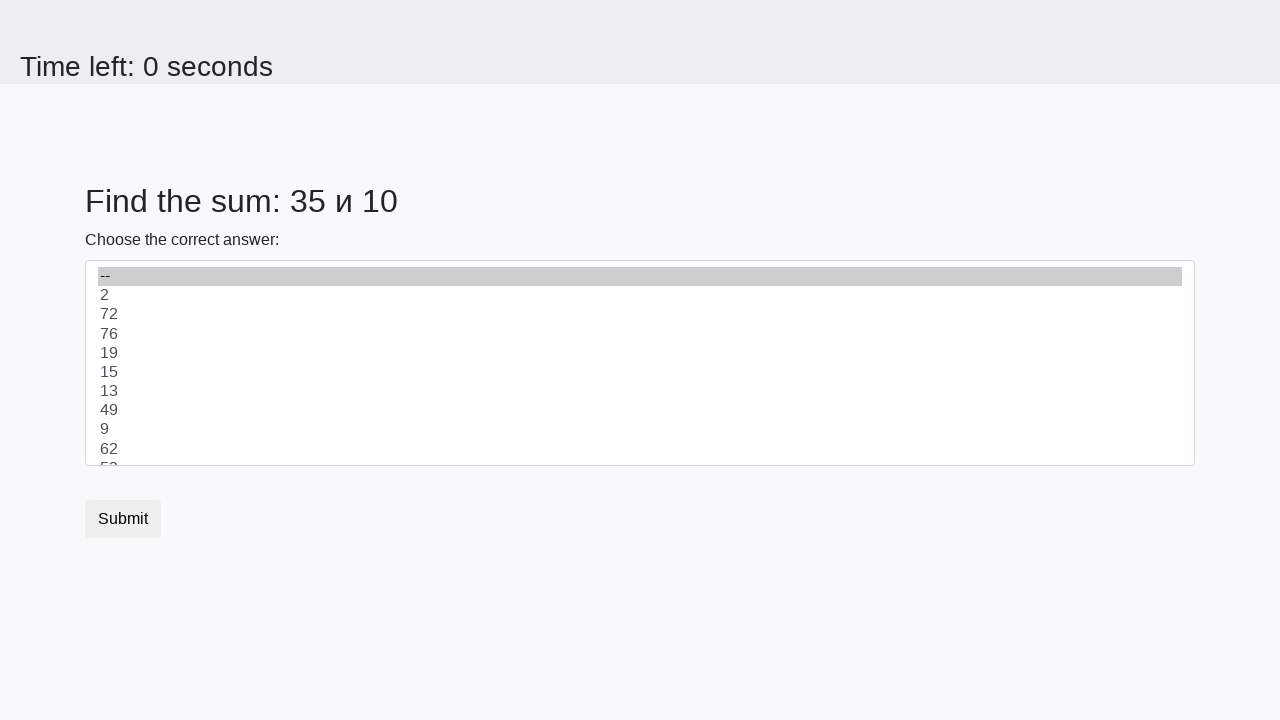

Retrieved first number from num1 element
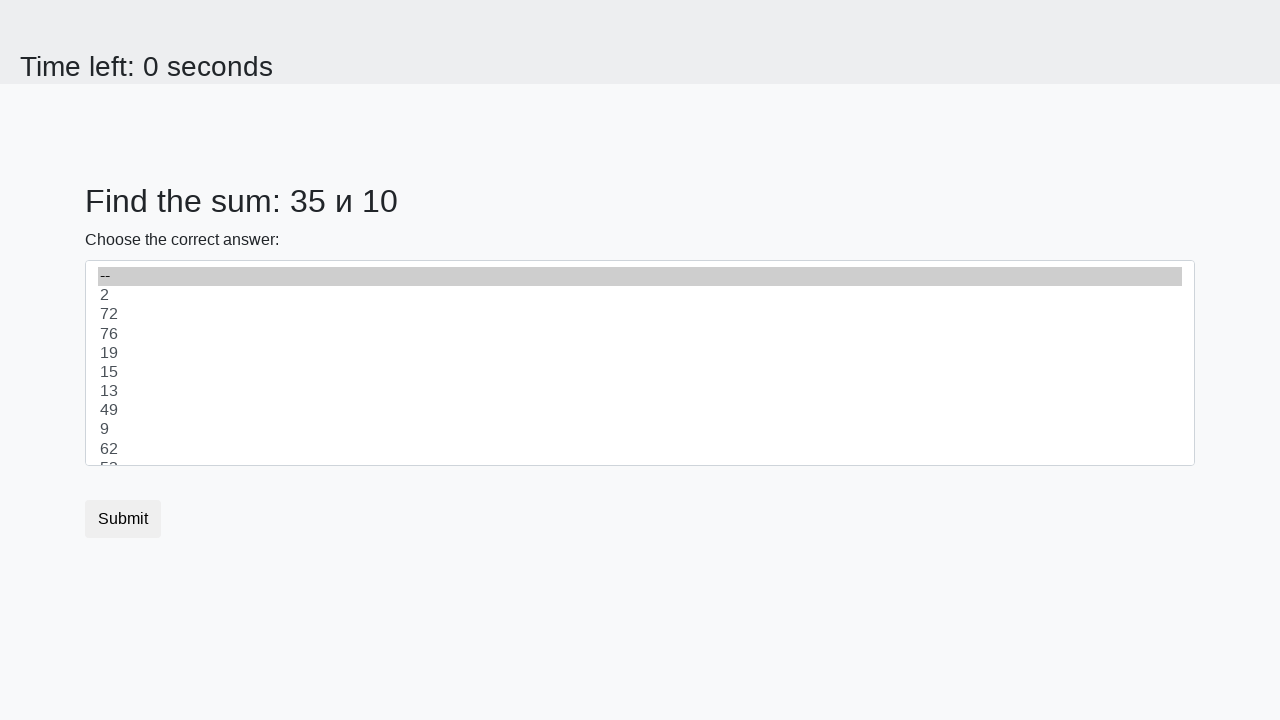

Retrieved second number from num2 element
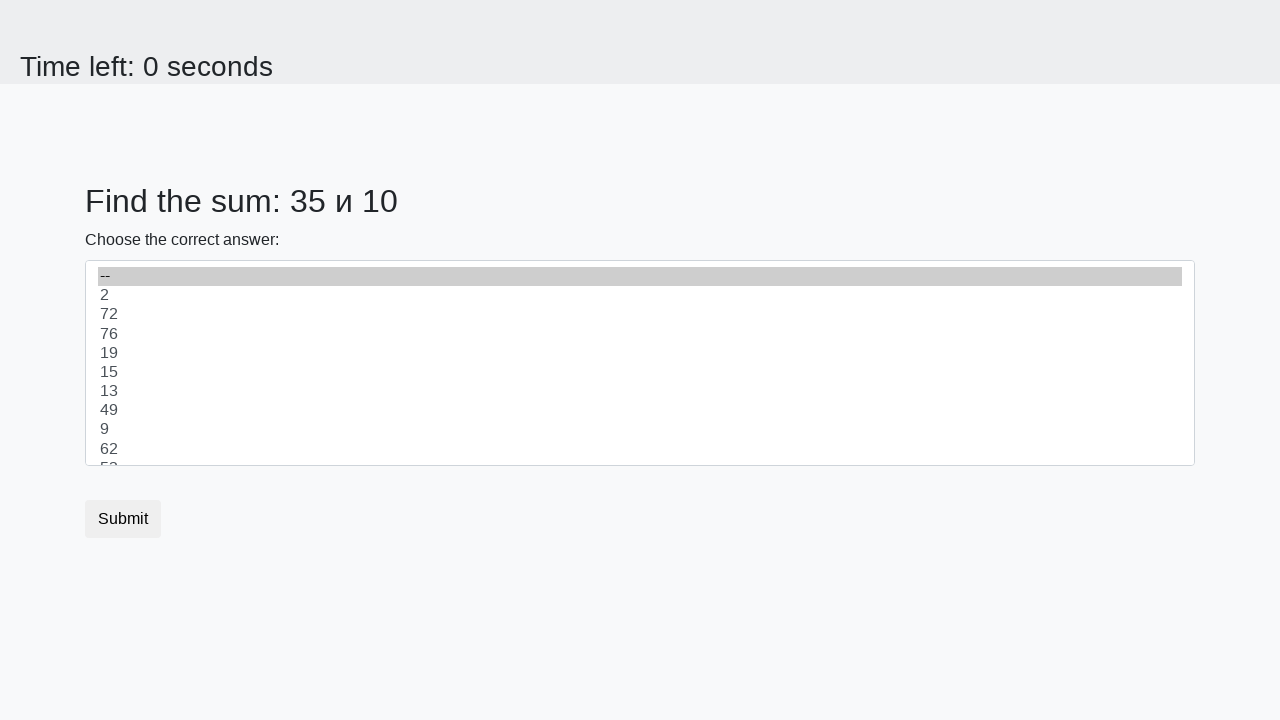

Calculated sum of 35 + 10 = 45
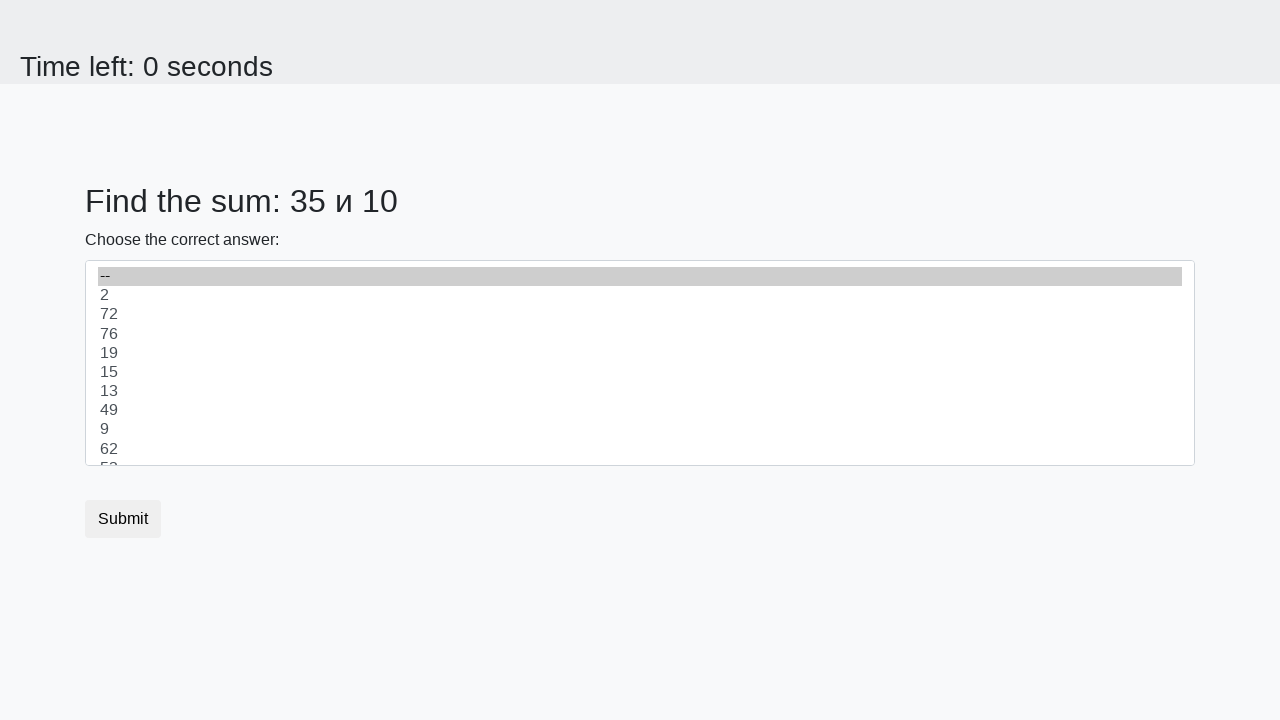

Selected 45 from dropdown menu on select
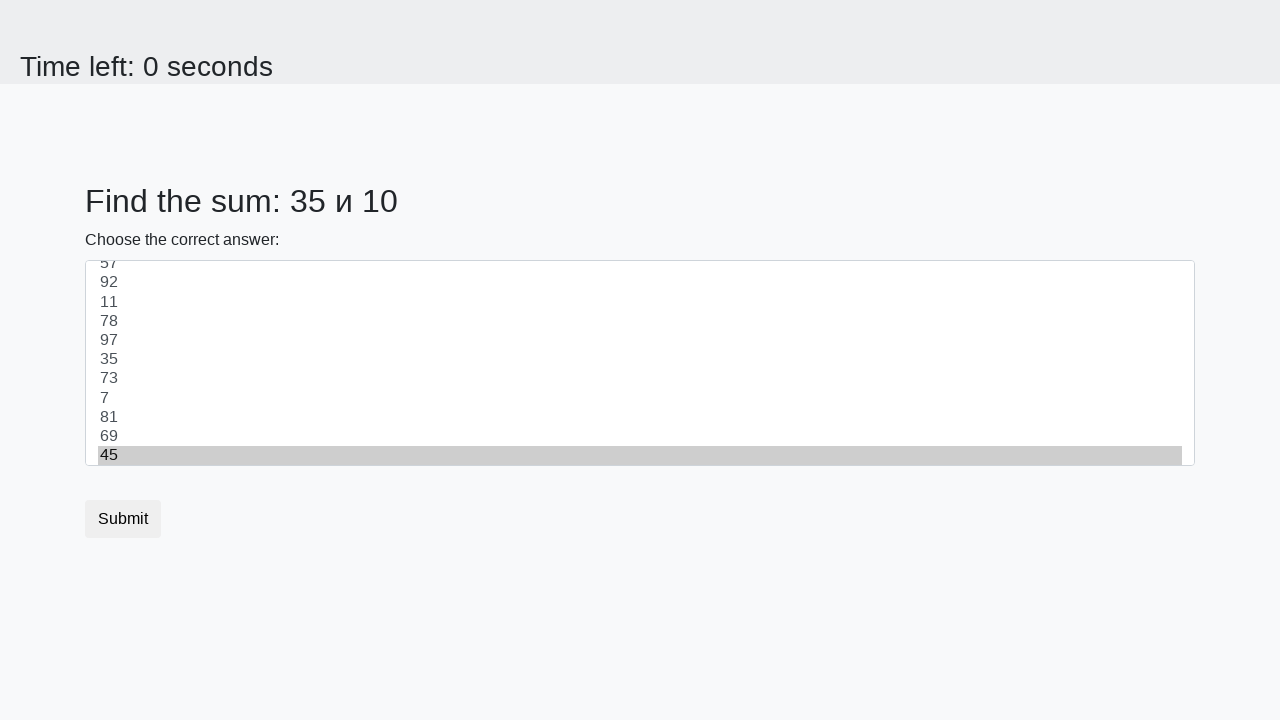

Clicked submit button to complete form at (123, 519) on button
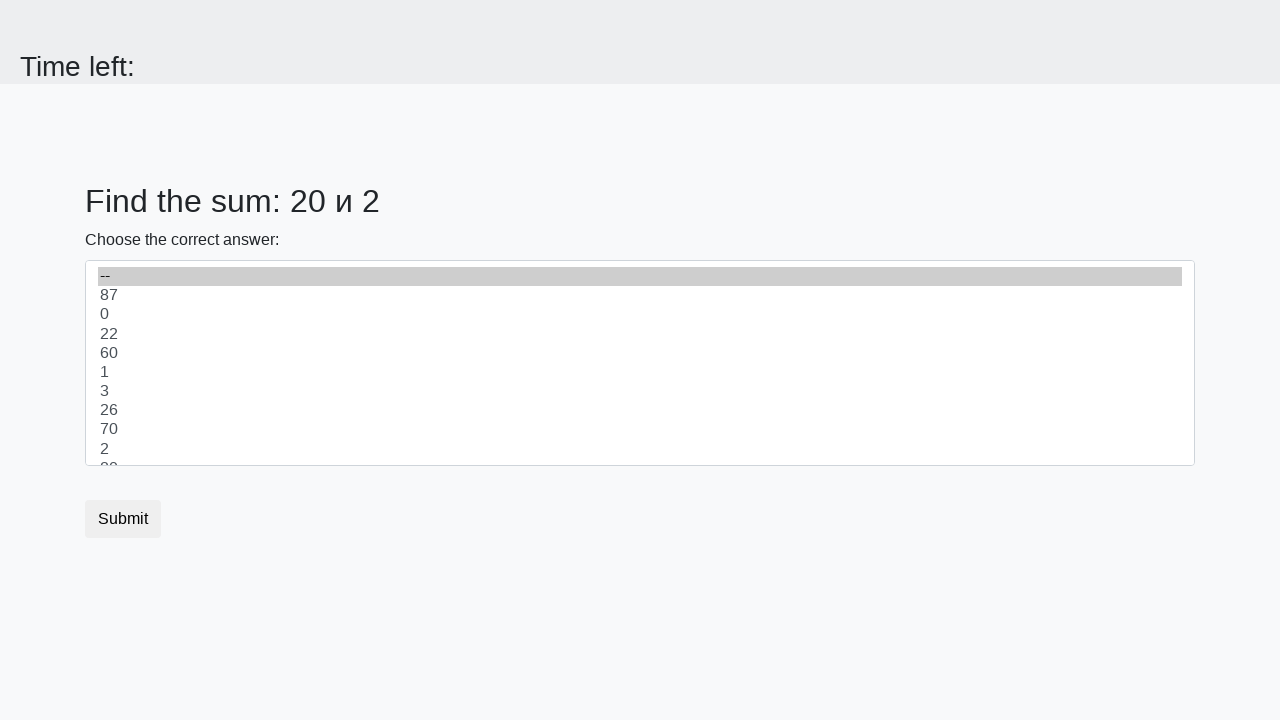

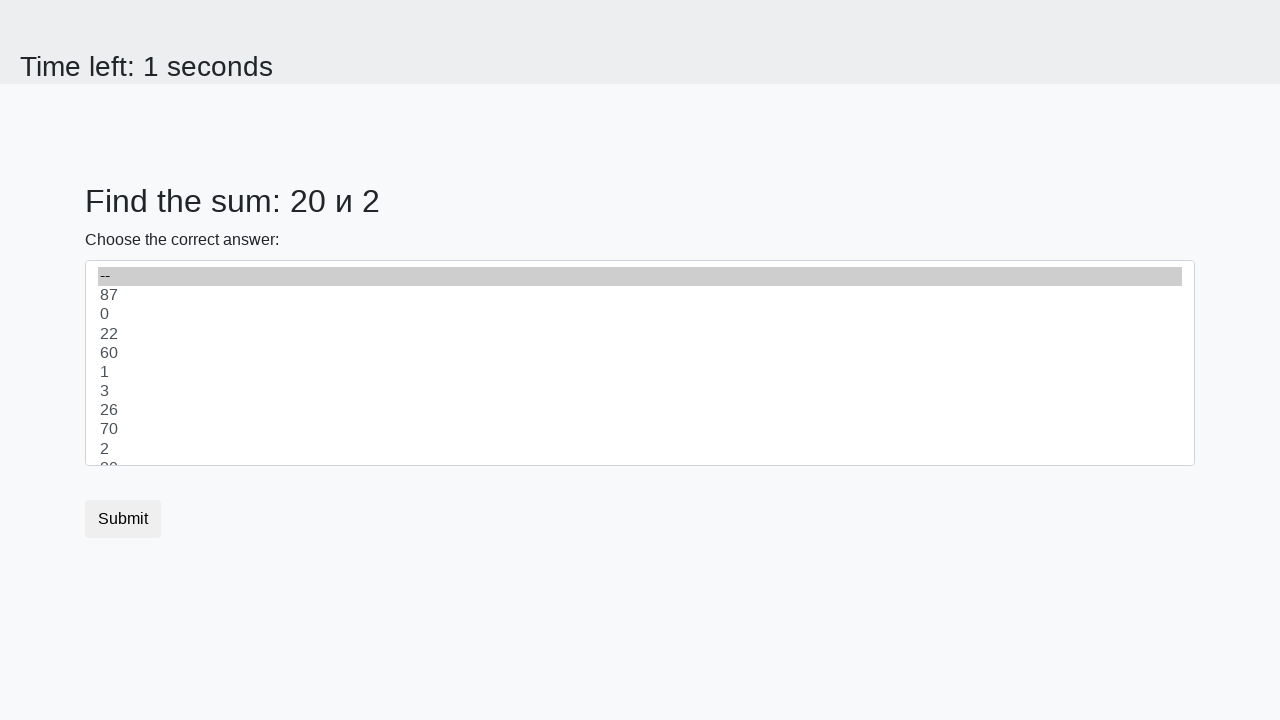